Navigates to the OrangeHRM demo page and verifies the page loads by checking that the page title is accessible.

Starting URL: https://opensource-demo.orangehrmlive.com/

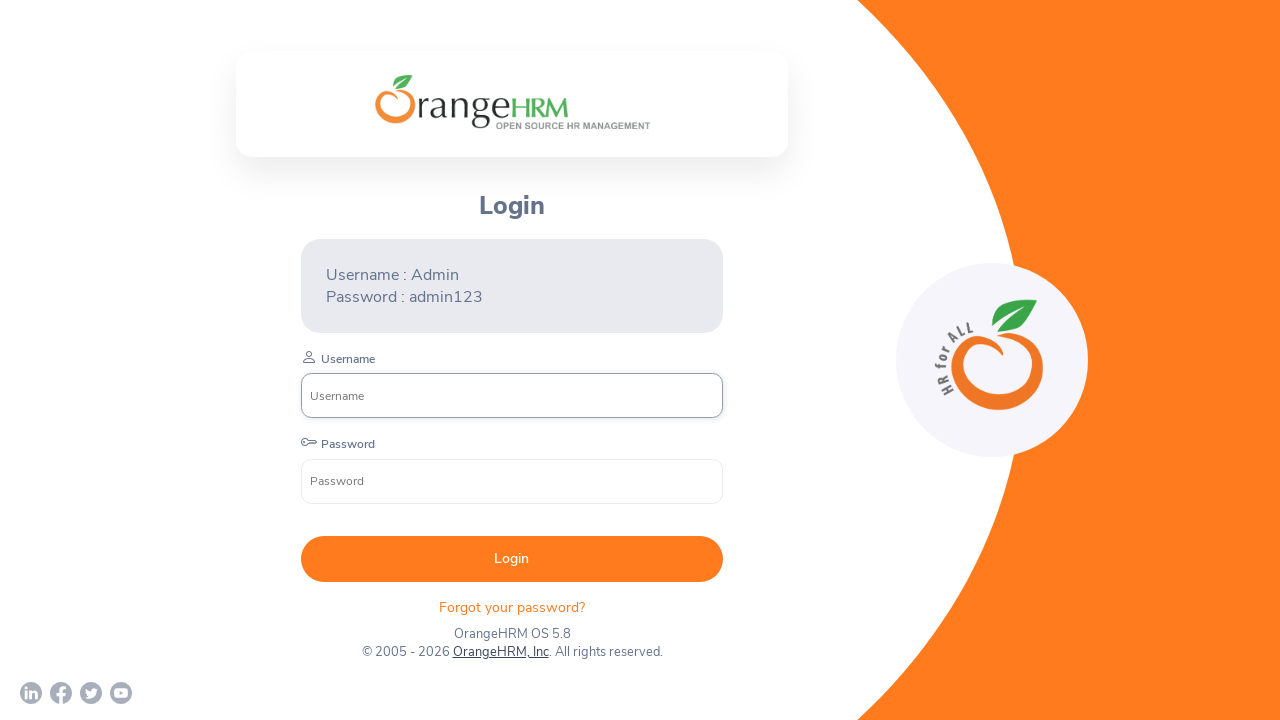

Page loaded and DOM content is ready
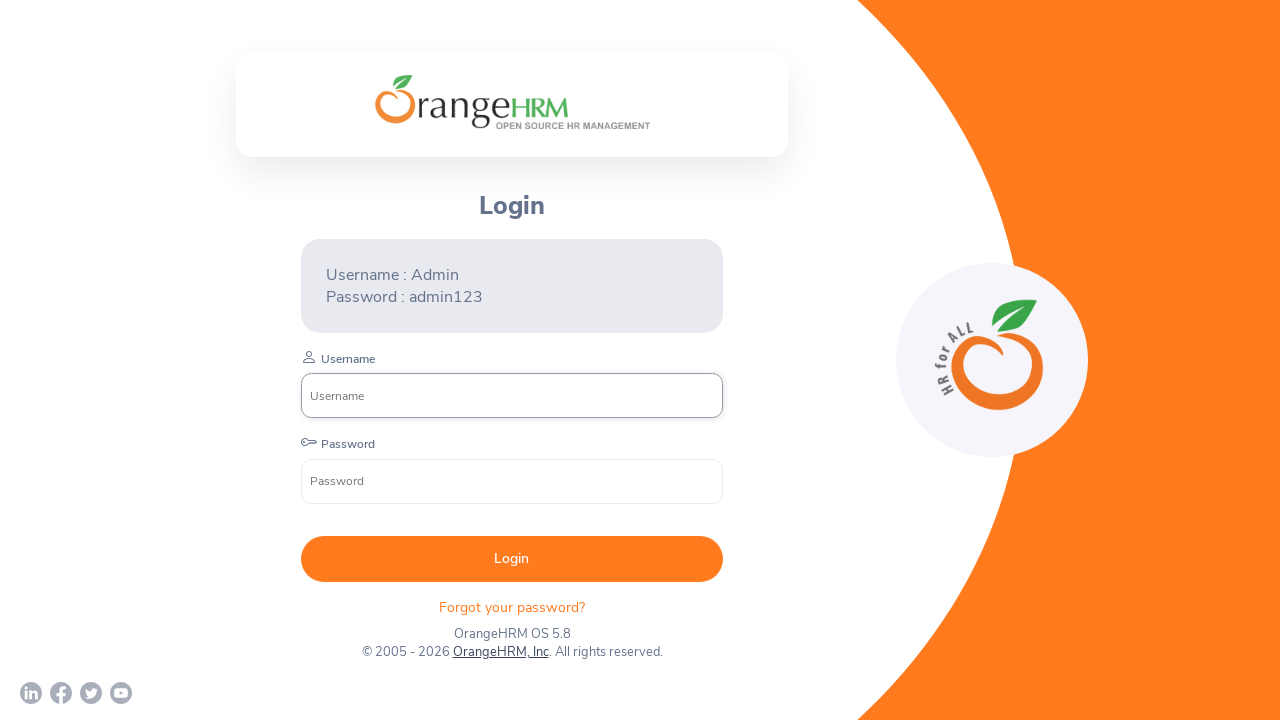

Retrieved page title from OrangeHRM demo page
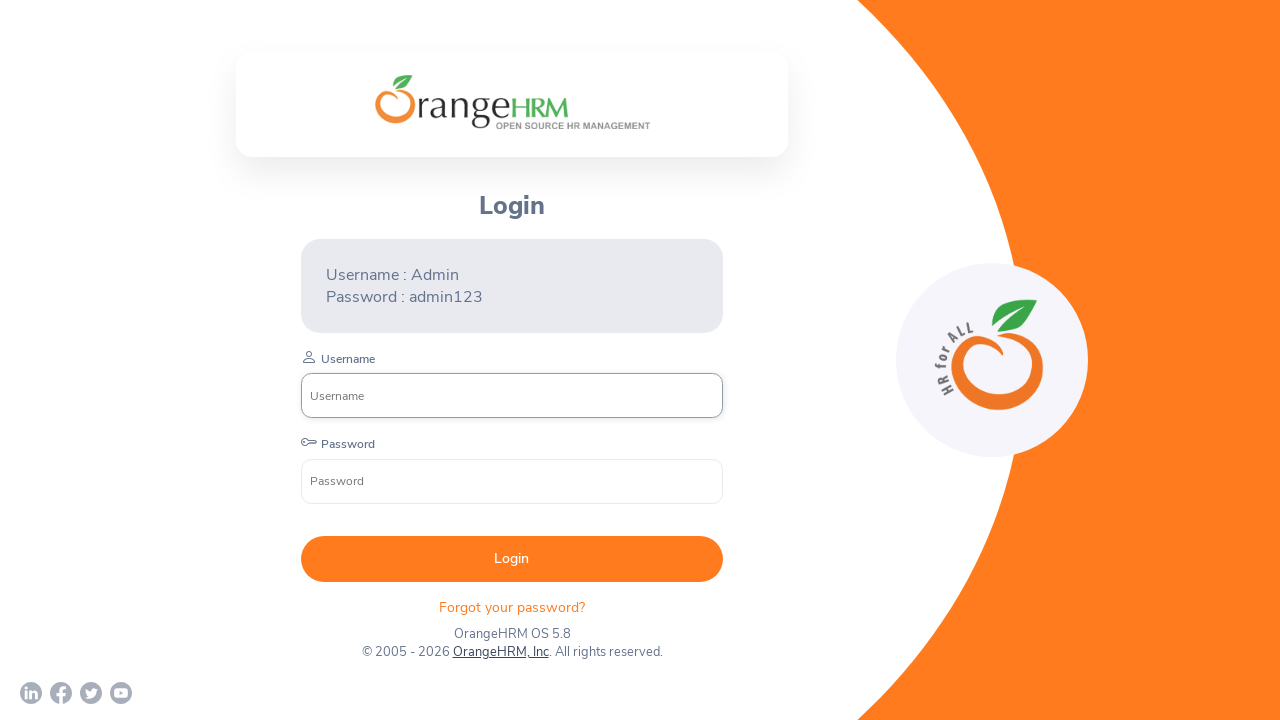

Verified that page title is not empty and is accessible
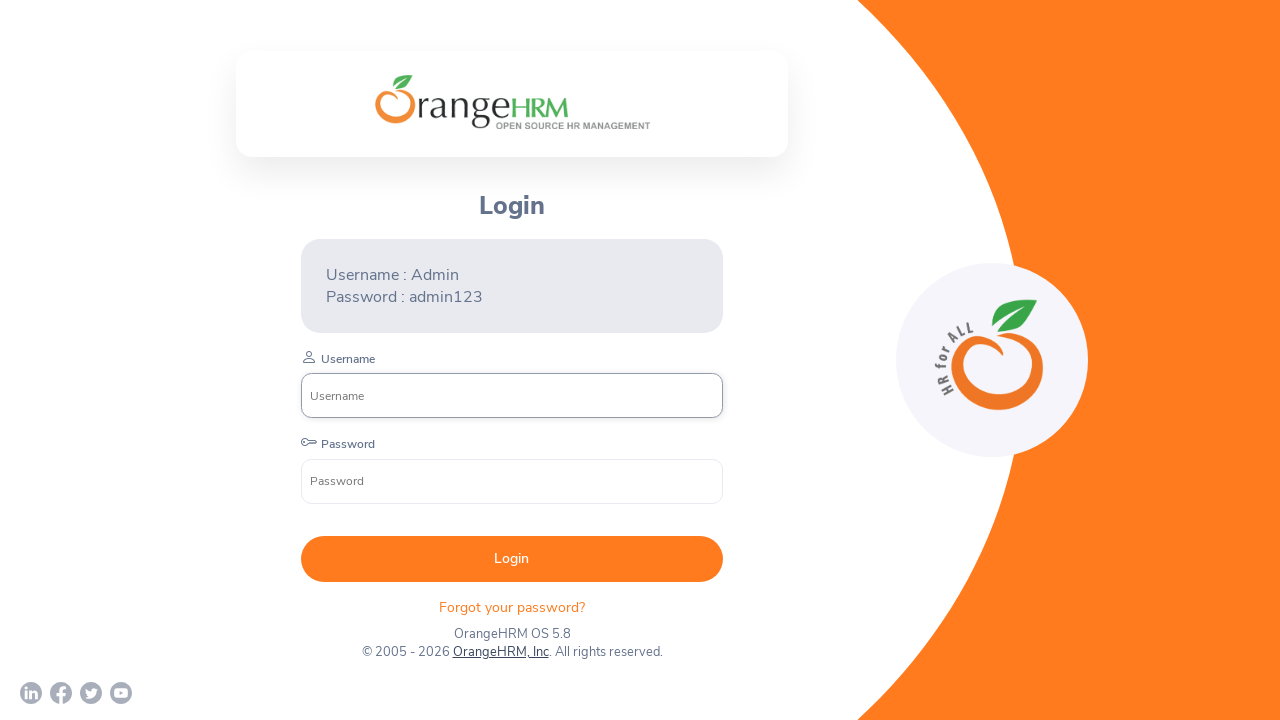

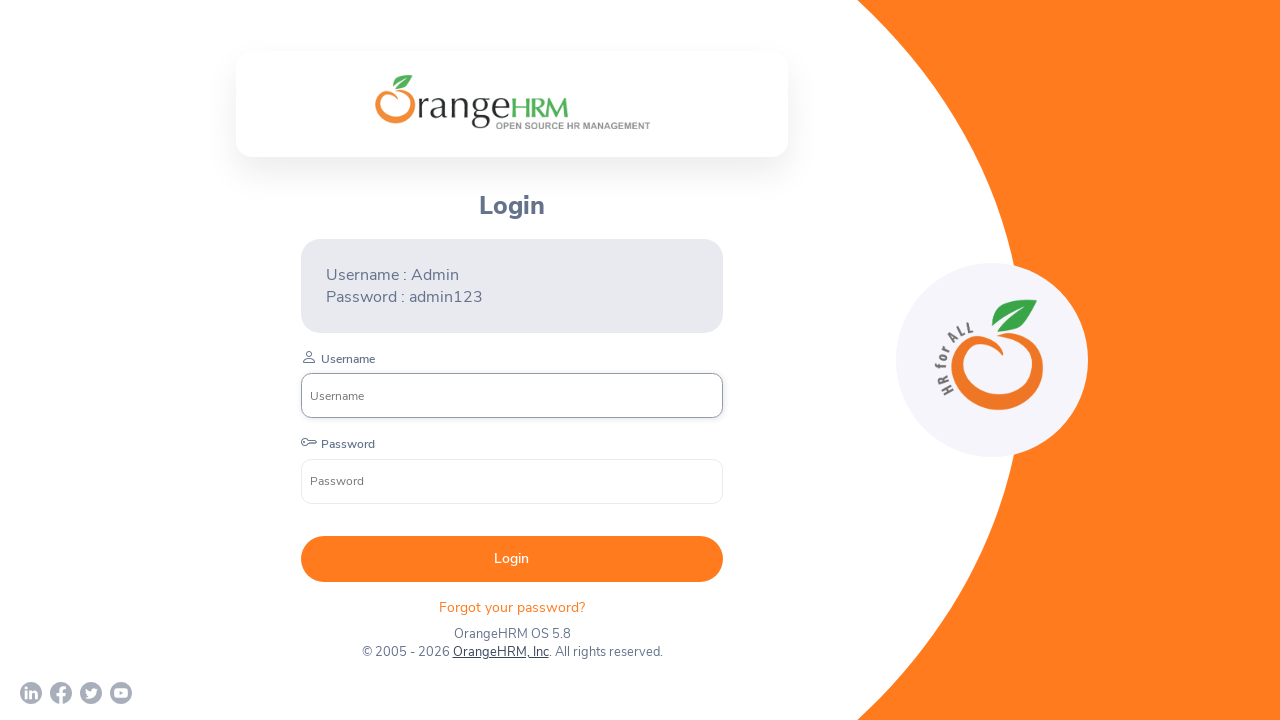